Tests that clear completed button is hidden when there are no completed items

Starting URL: https://demo.playwright.dev/todomvc

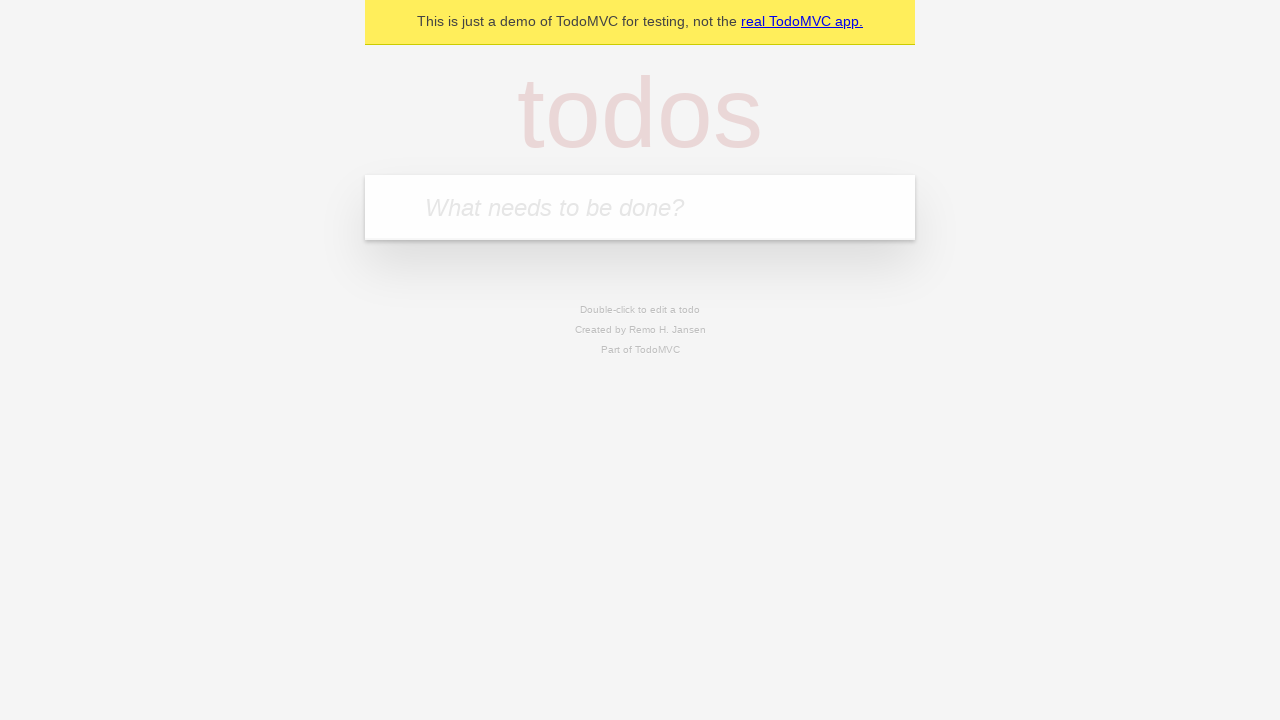

Filled first todo field with 'buy some cheese' on .new-todo
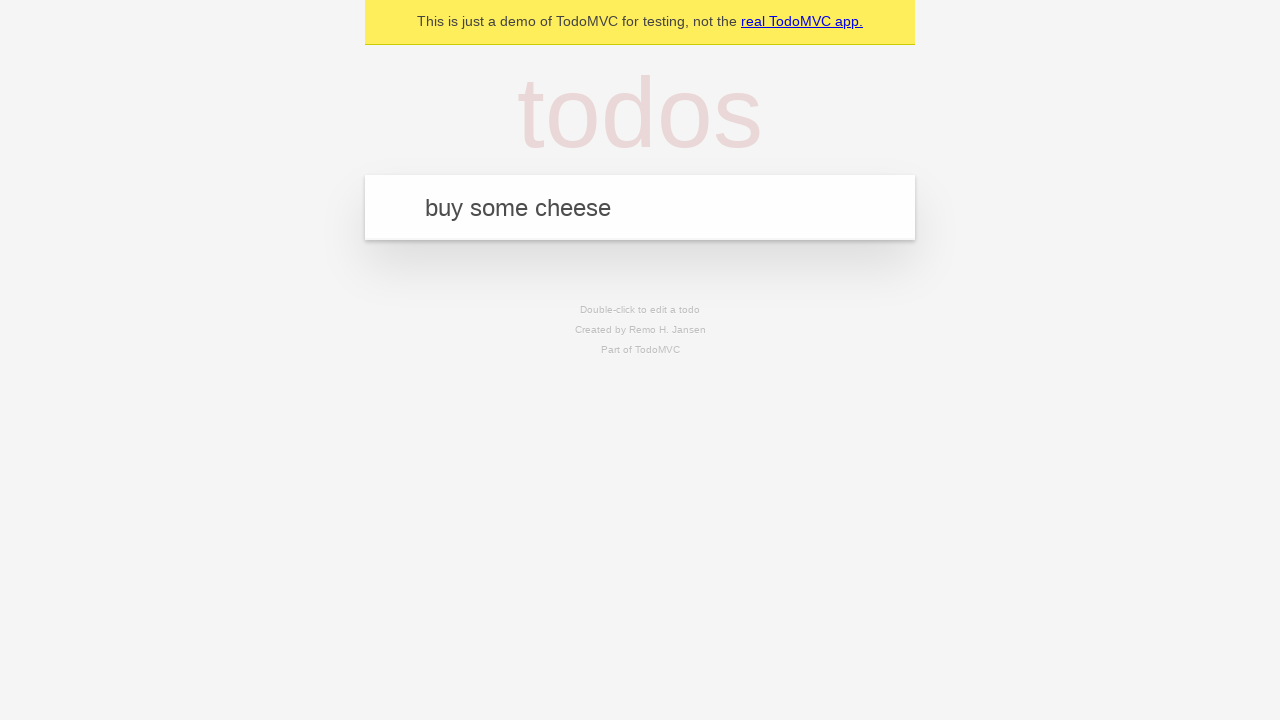

Pressed Enter to create first todo on .new-todo
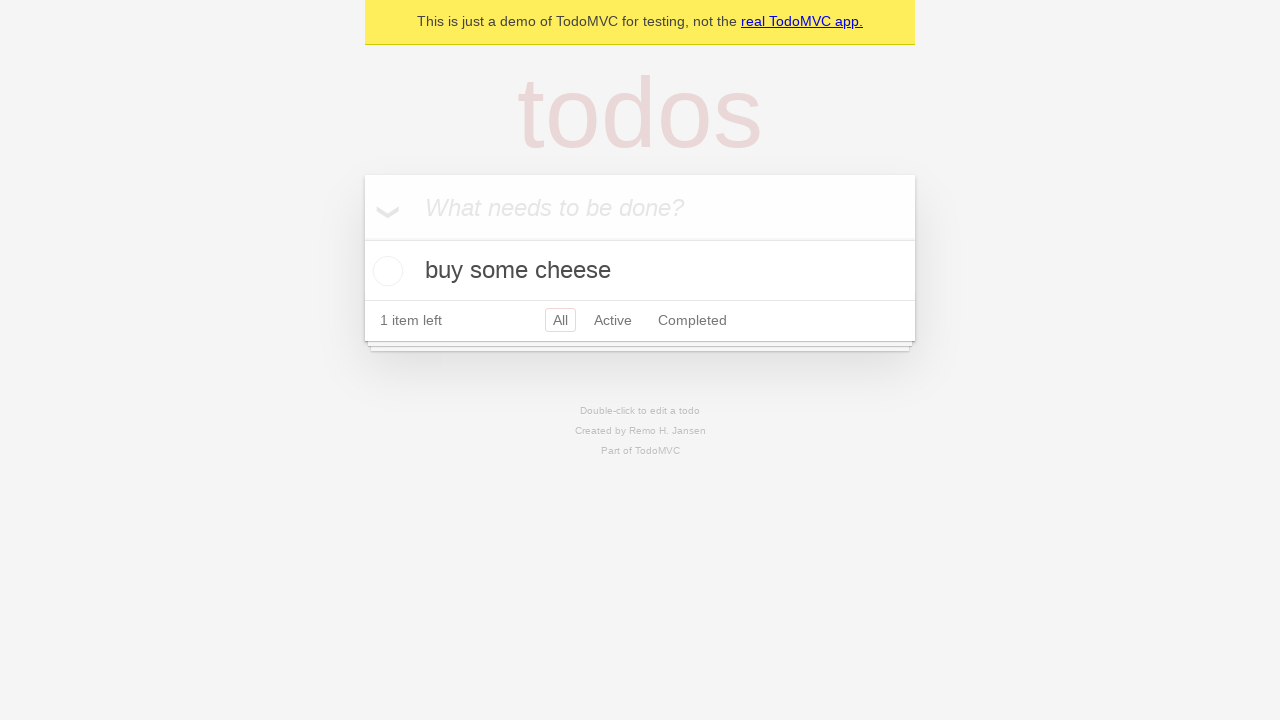

Filled second todo field with 'feed the cat' on .new-todo
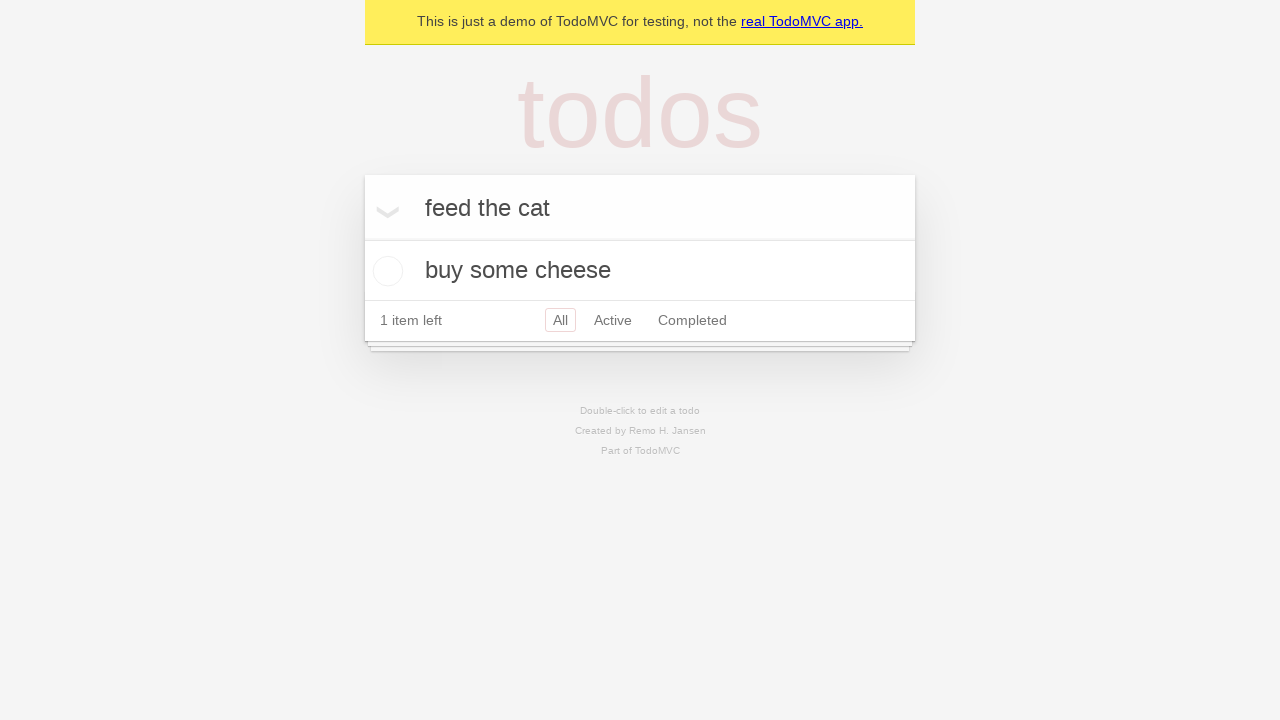

Pressed Enter to create second todo on .new-todo
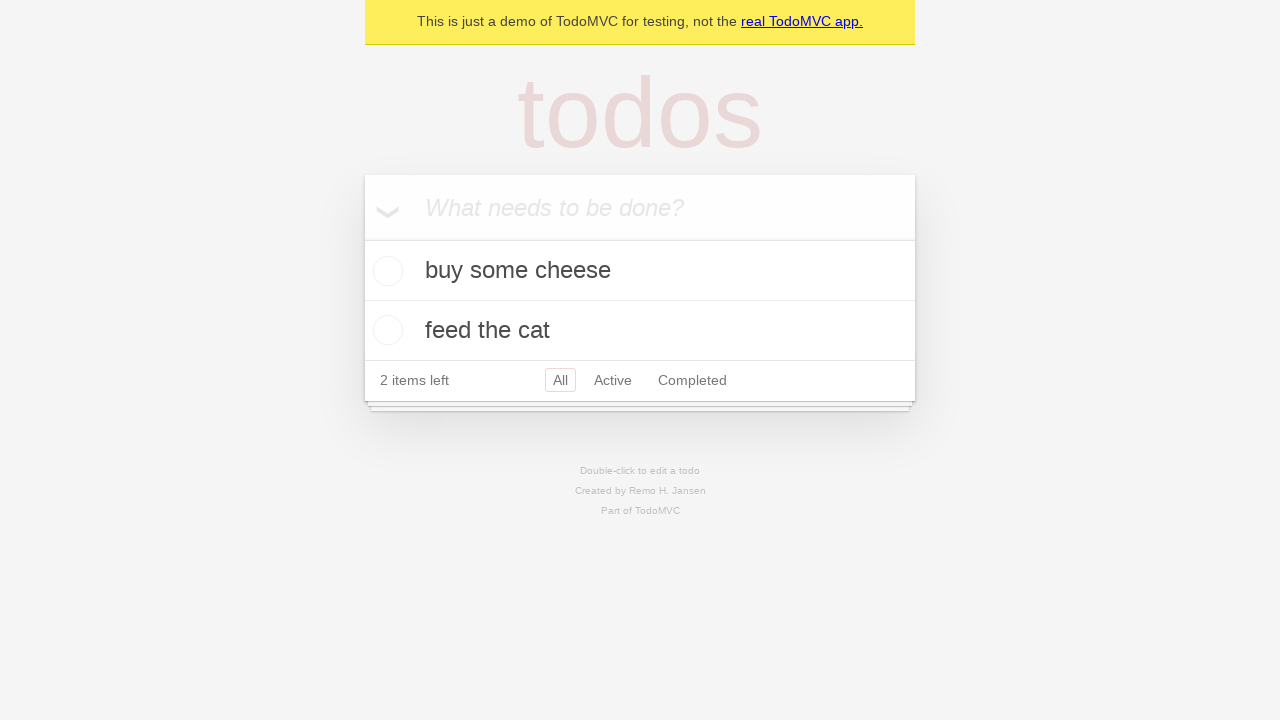

Filled third todo field with 'book a doctors appointment' on .new-todo
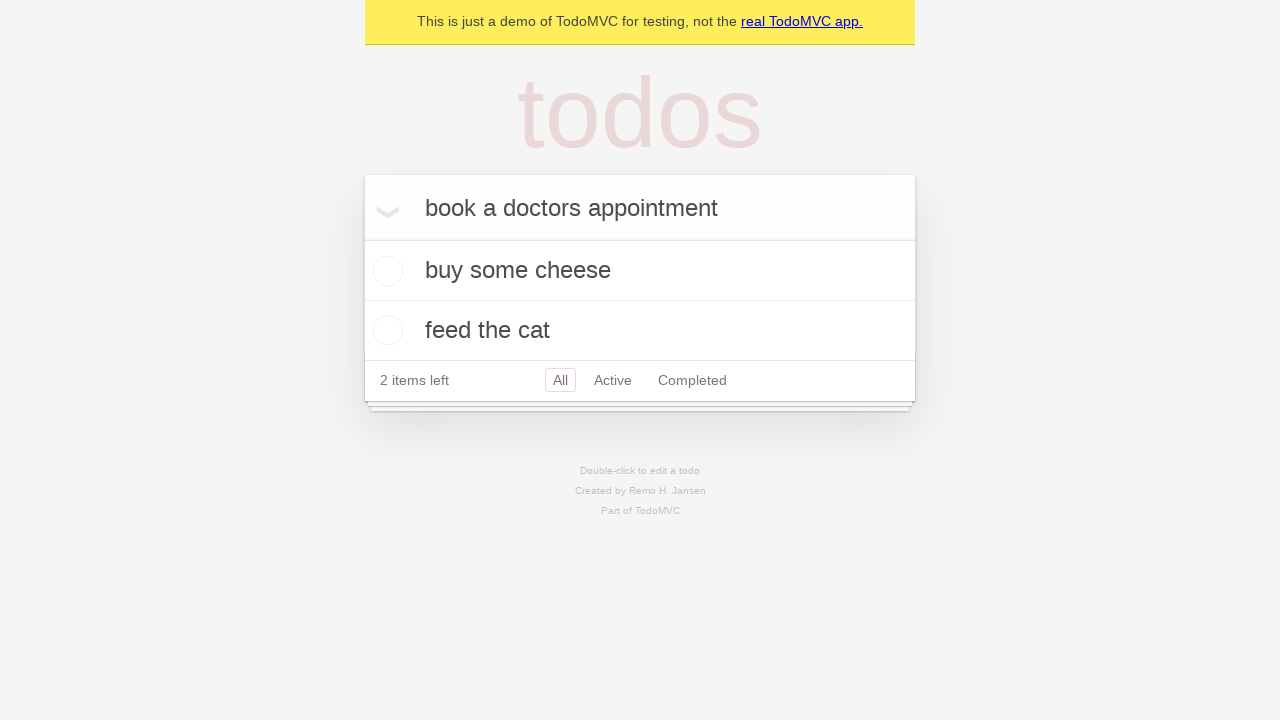

Pressed Enter to create third todo on .new-todo
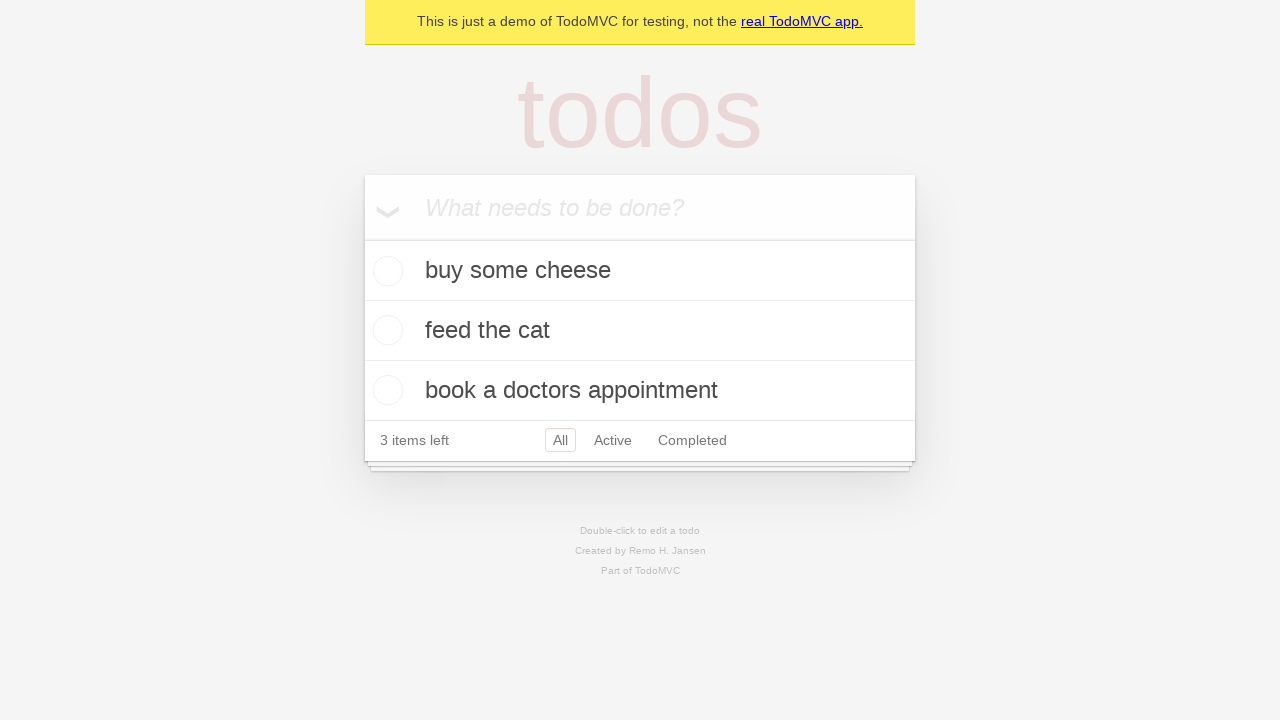

Waited for all three todos to be visible in the list
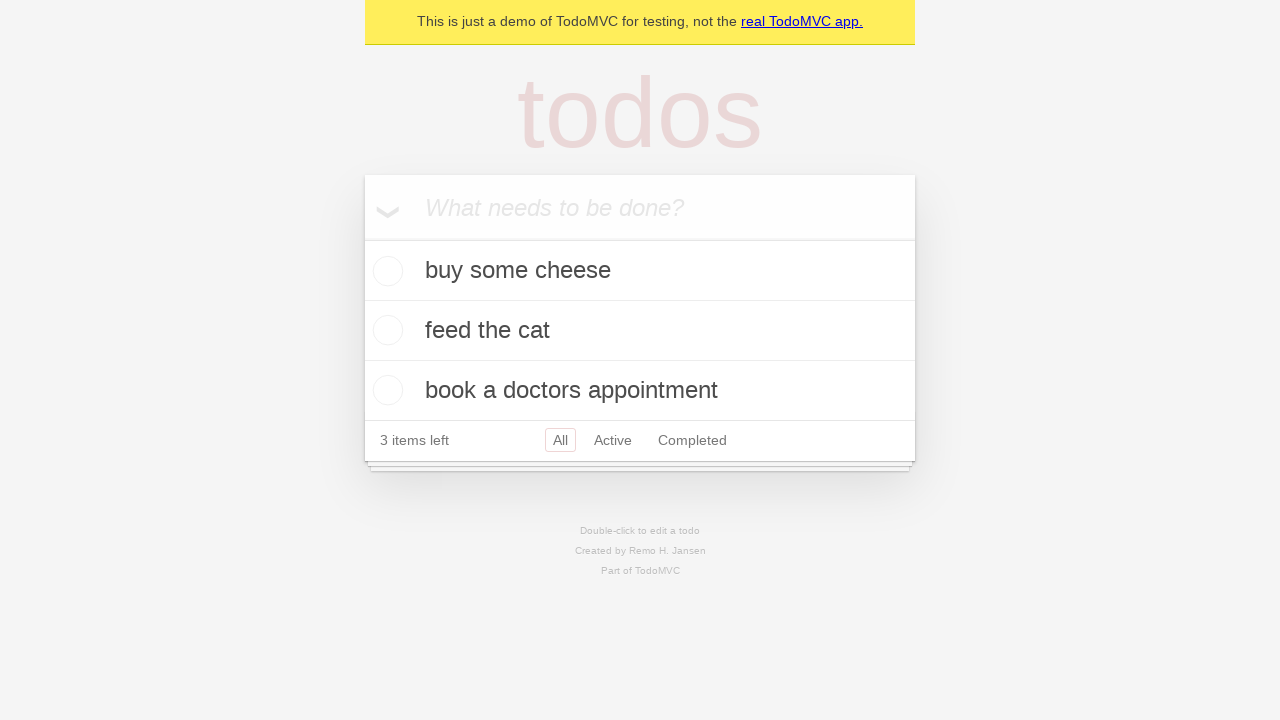

Checked the first todo item as completed at (385, 271) on .todo-list li .toggle >> nth=0
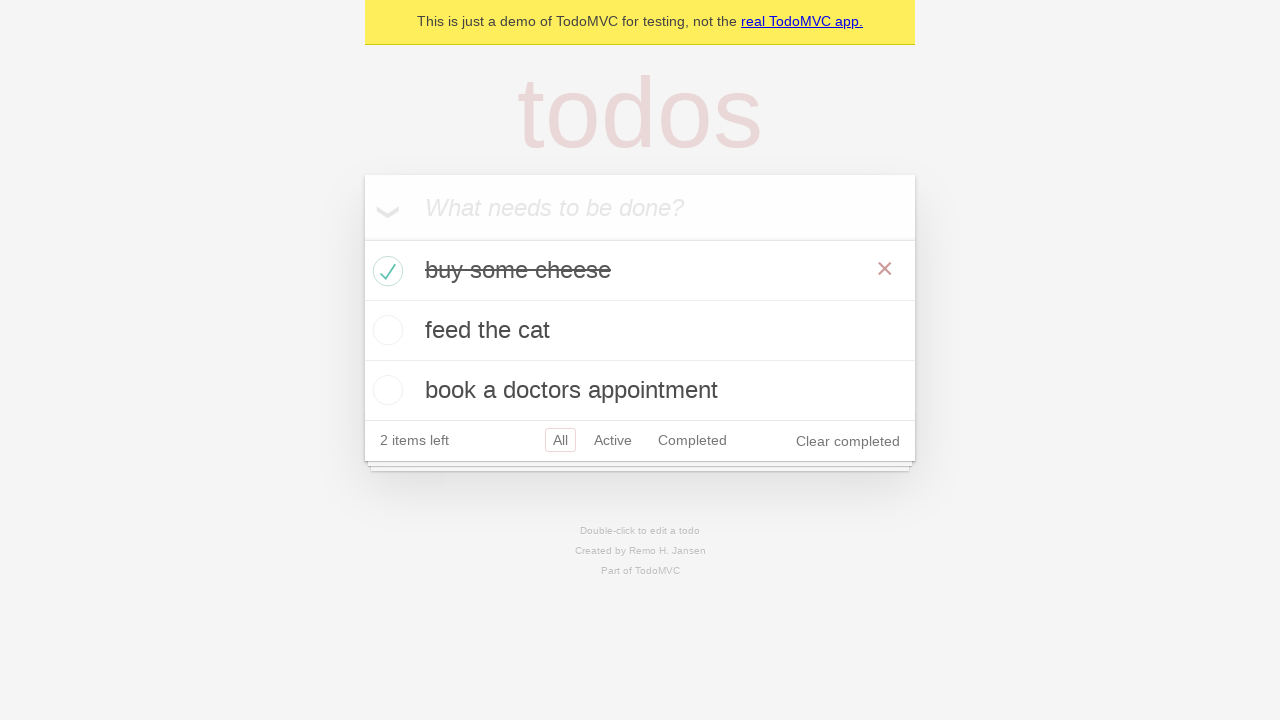

Clicked 'Clear completed' button to remove completed todo at (848, 441) on .clear-completed
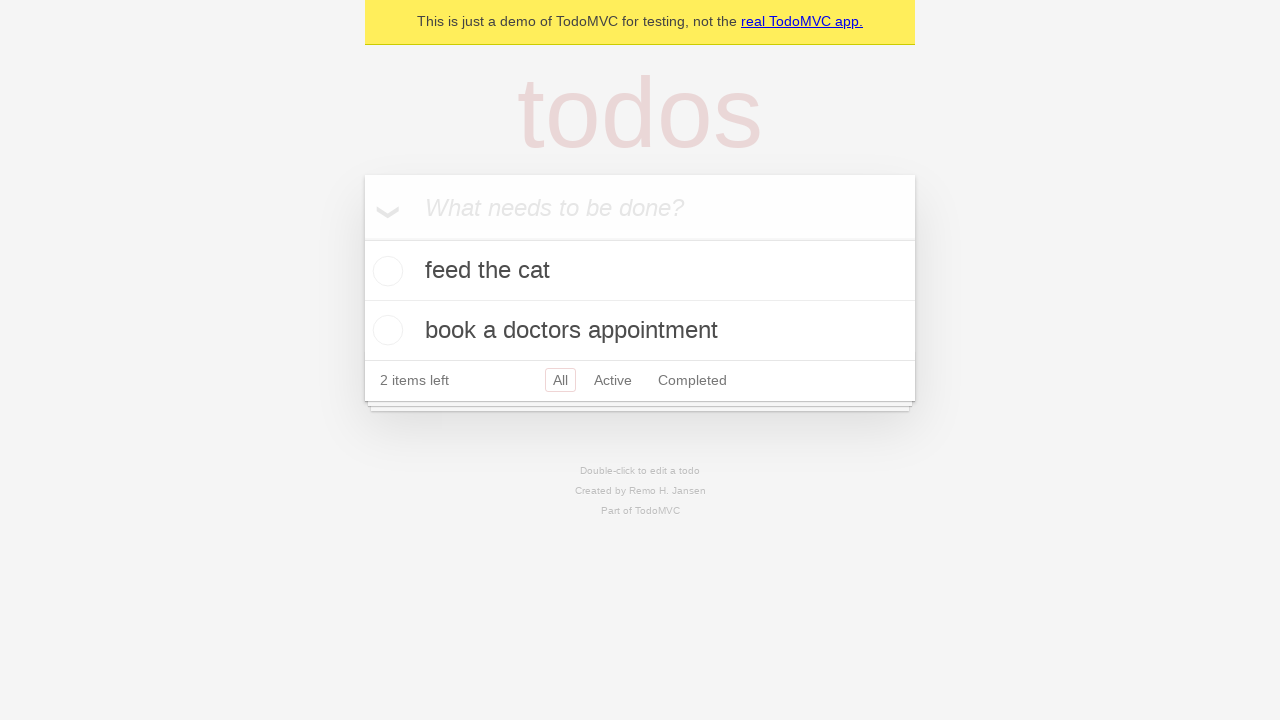

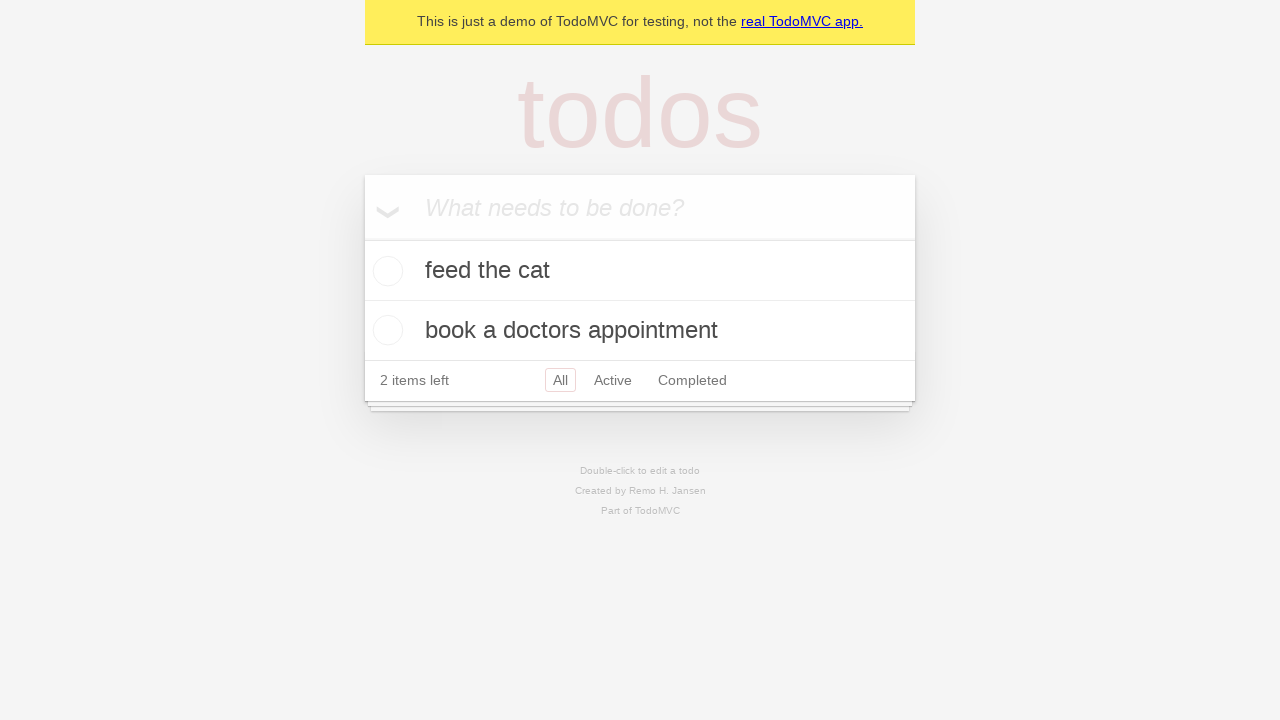